Tests dynamic content loading by clicking a button and waiting for hidden content to become visible

Starting URL: https://the-internet.herokuapp.com/dynamic_loading/1

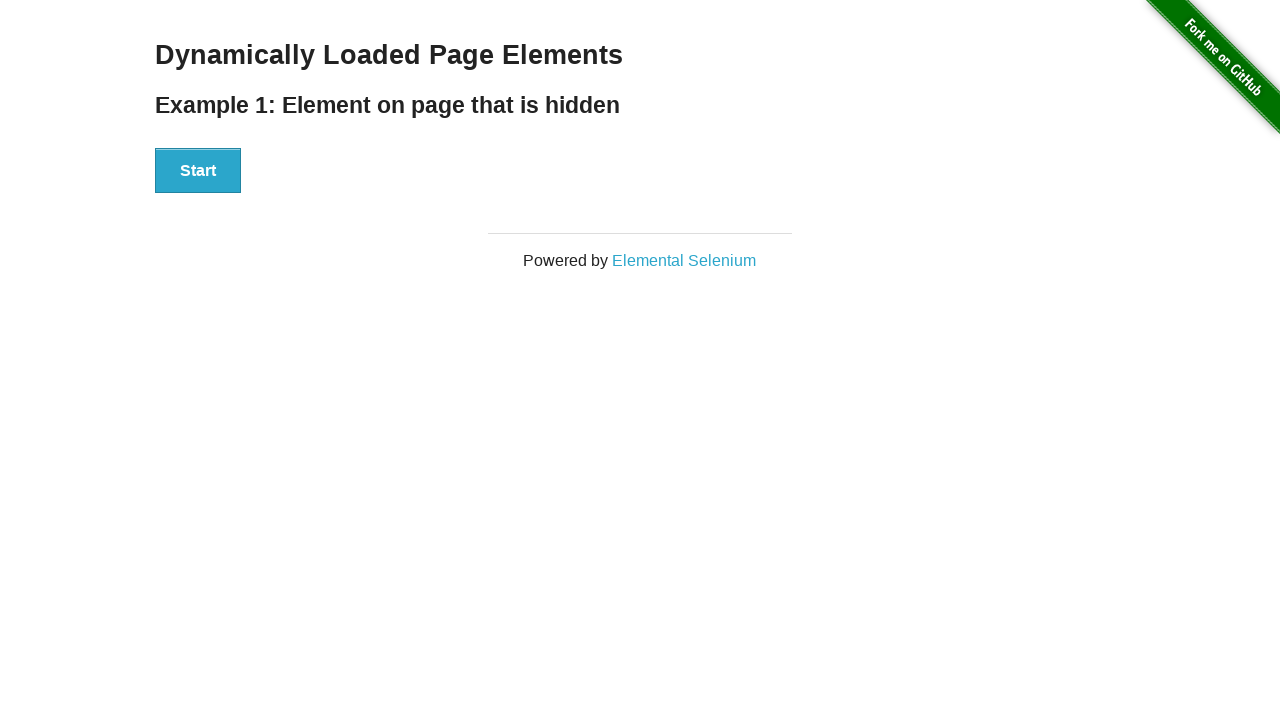

Clicked start button to trigger dynamic content loading at (198, 171) on [id='start'] button
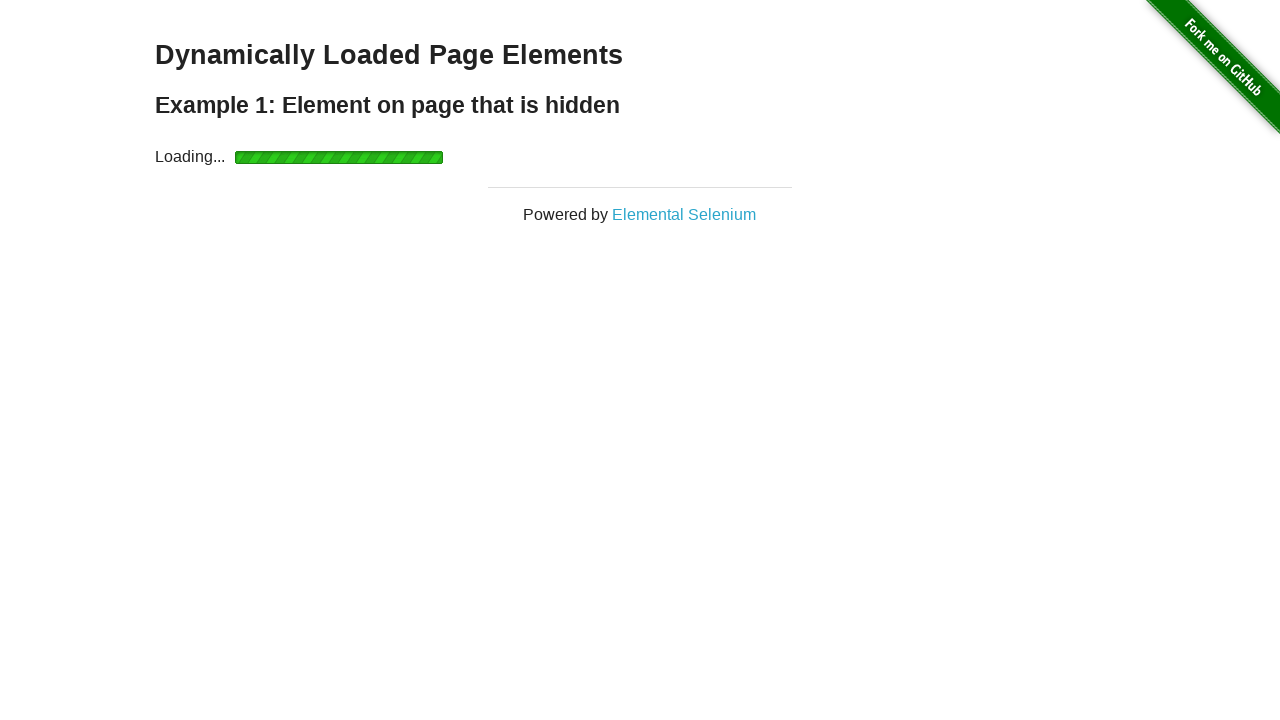

Waited for hidden content to become visible
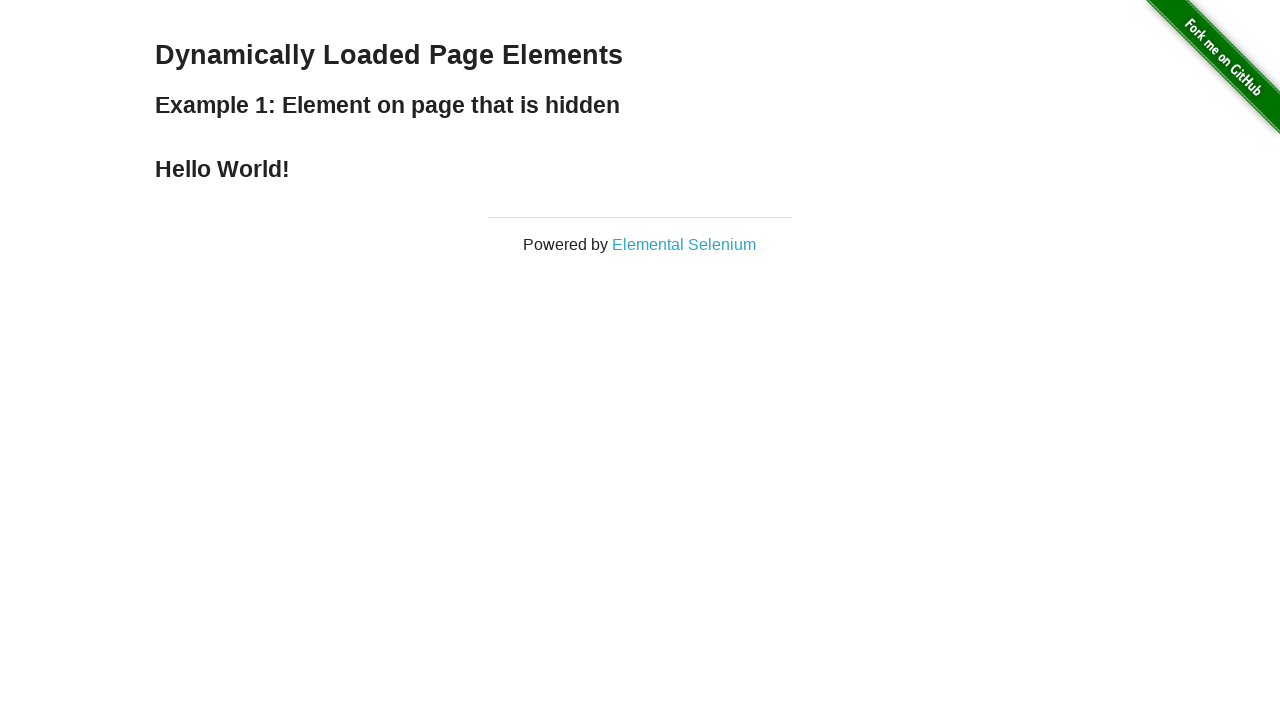

Retrieved loaded text: Hello World!
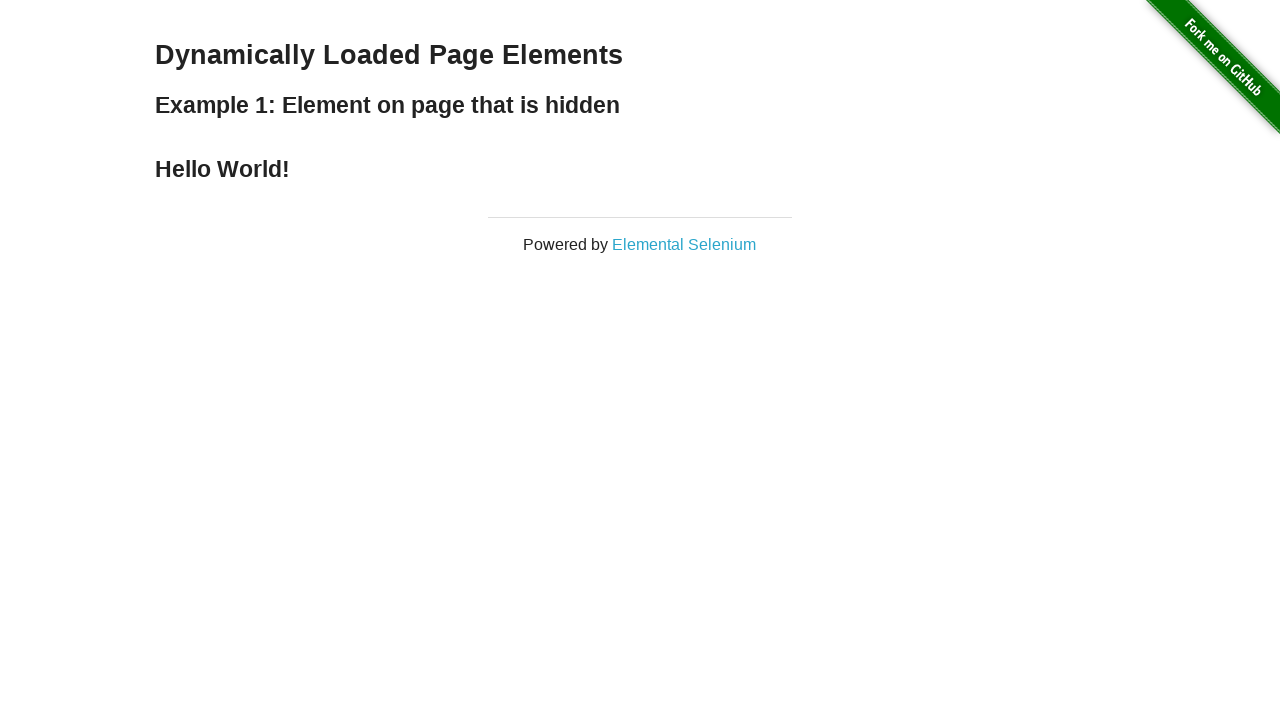

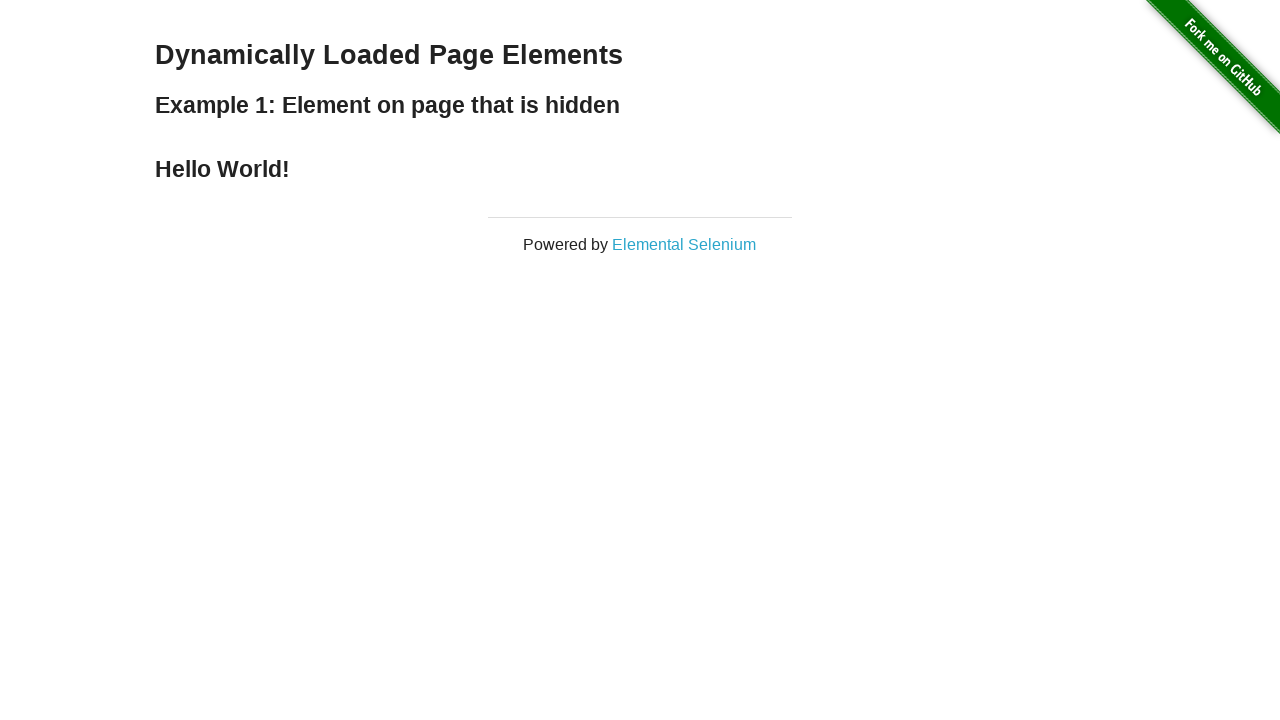